Tests the Facebook social button by clicking it and verifying it opens Facebook page in new tab

Starting URL: https://ancabota09.wixsite.com/intern

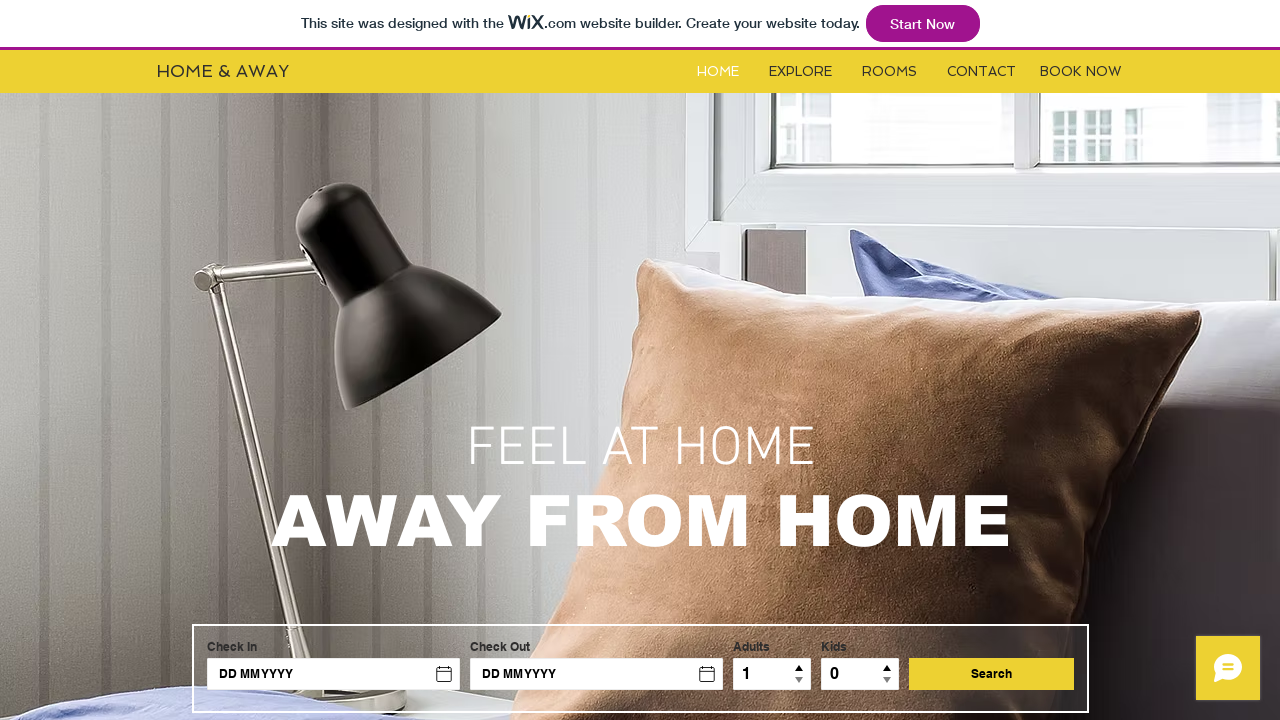

Clicked Facebook social button at (608, 548) on #i0odz-i6rlbitx
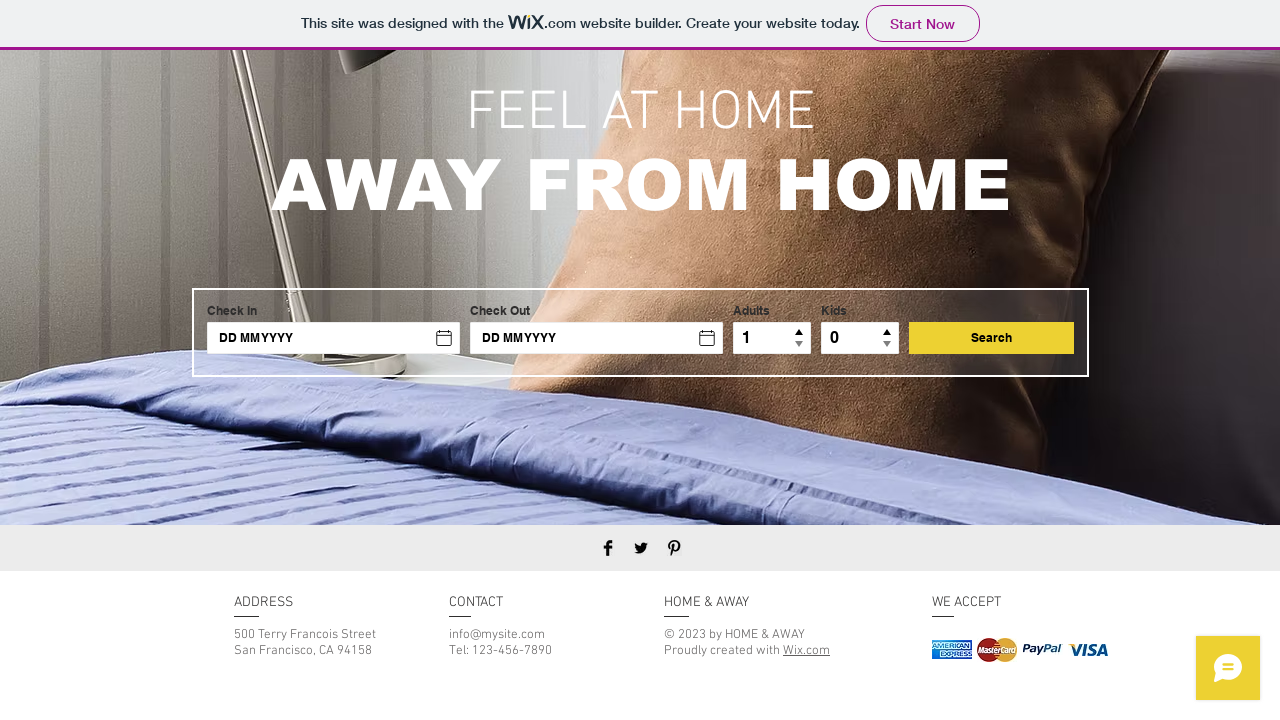

New page opened in new tab after Facebook button click
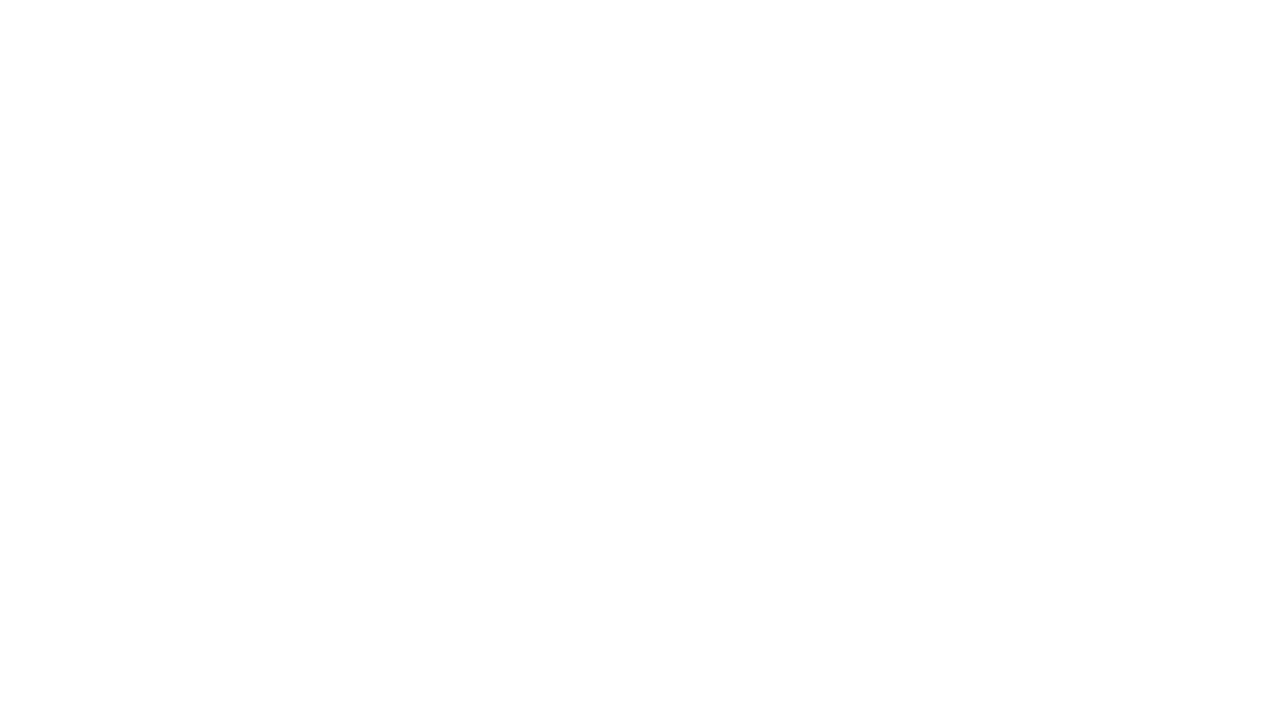

Facebook page loaded completely
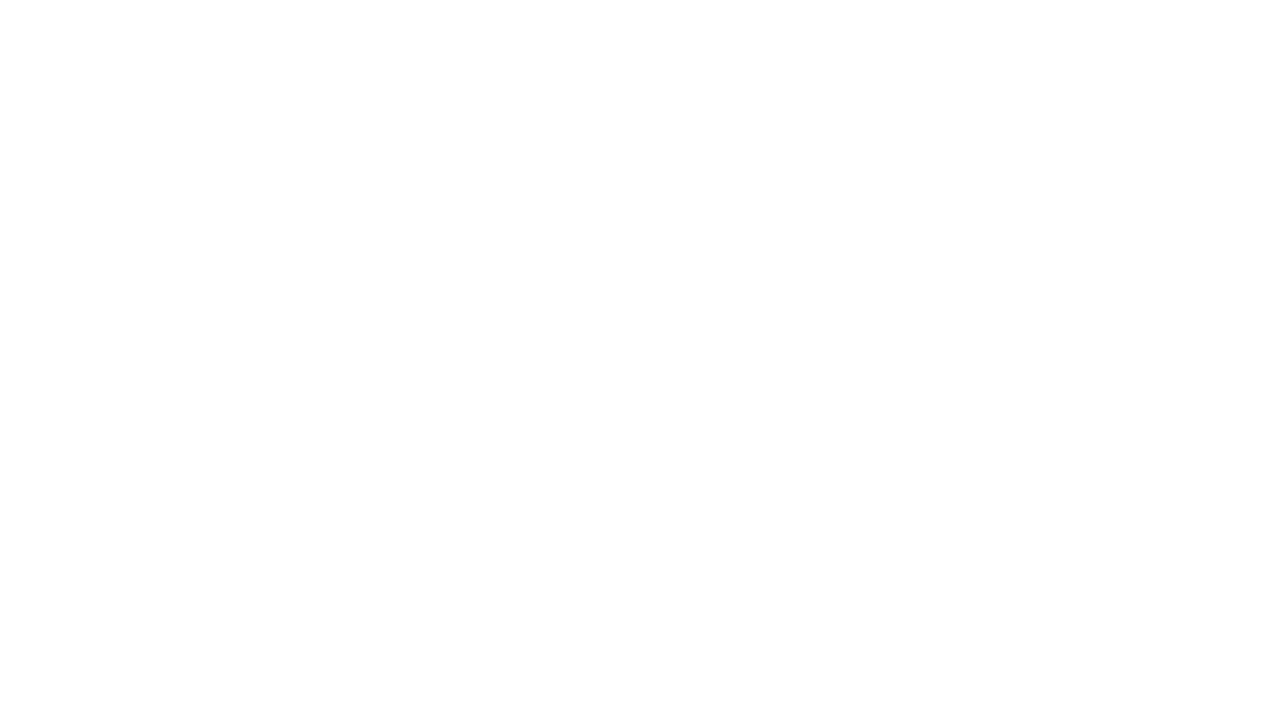

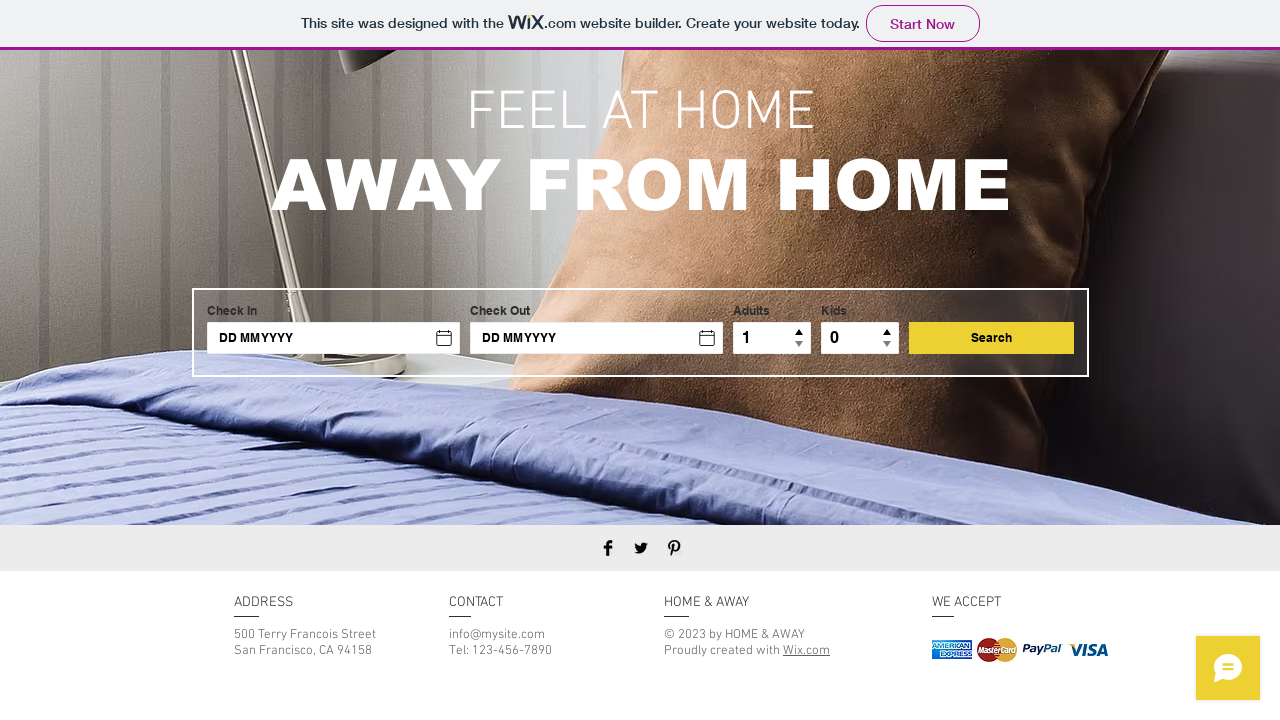